Tests login form validation by submitting with blank username and password fields, verifying the appropriate error message is displayed

Starting URL: https://www.saucedemo.com

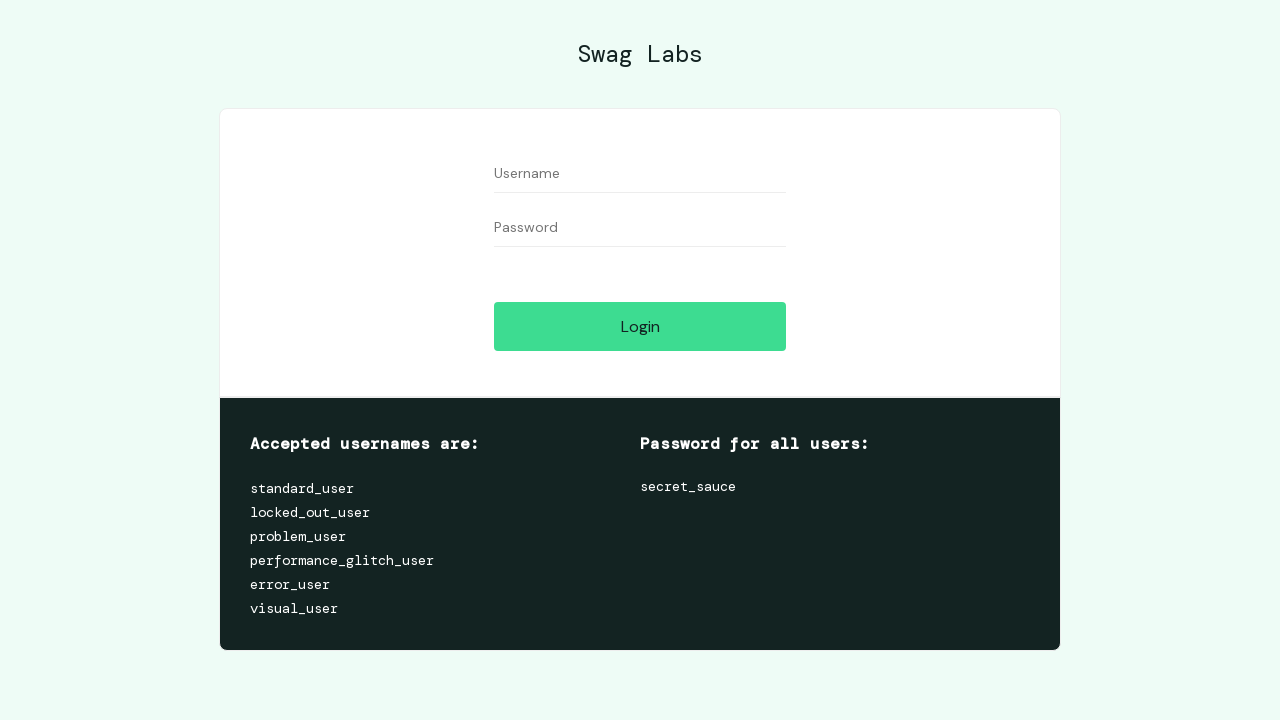

Cleared username field on #user-name
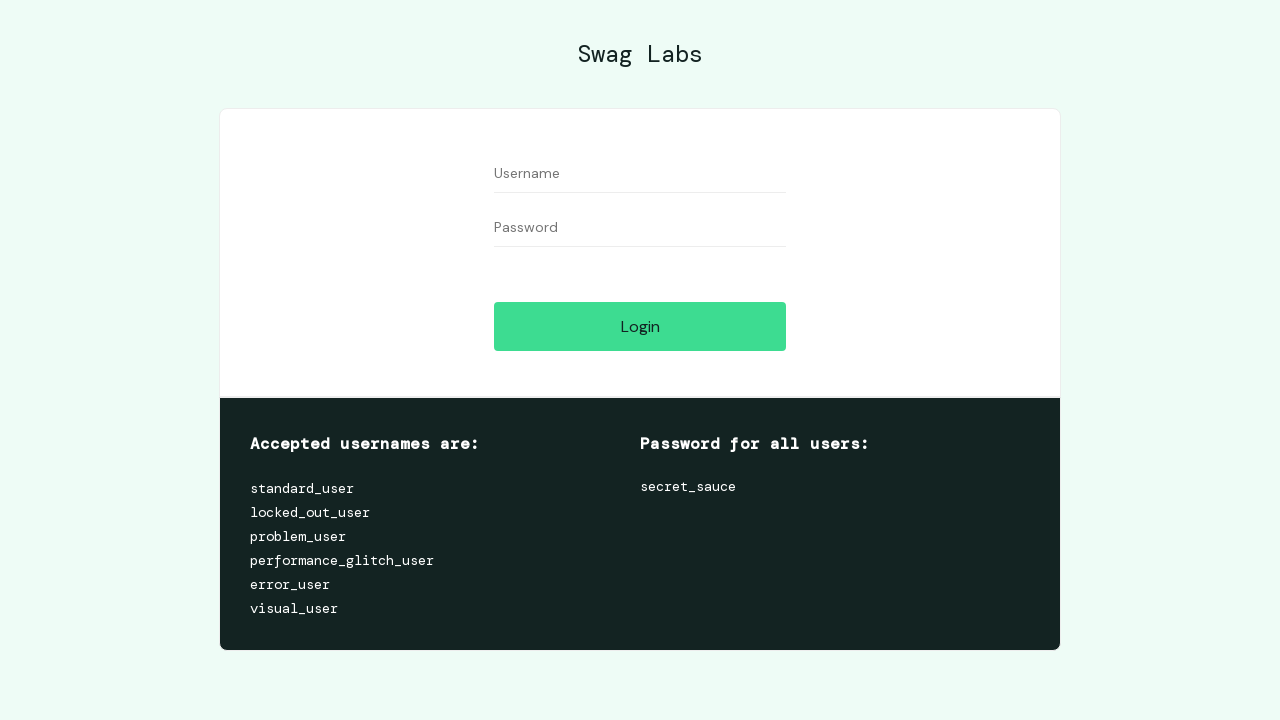

Cleared password field on #password
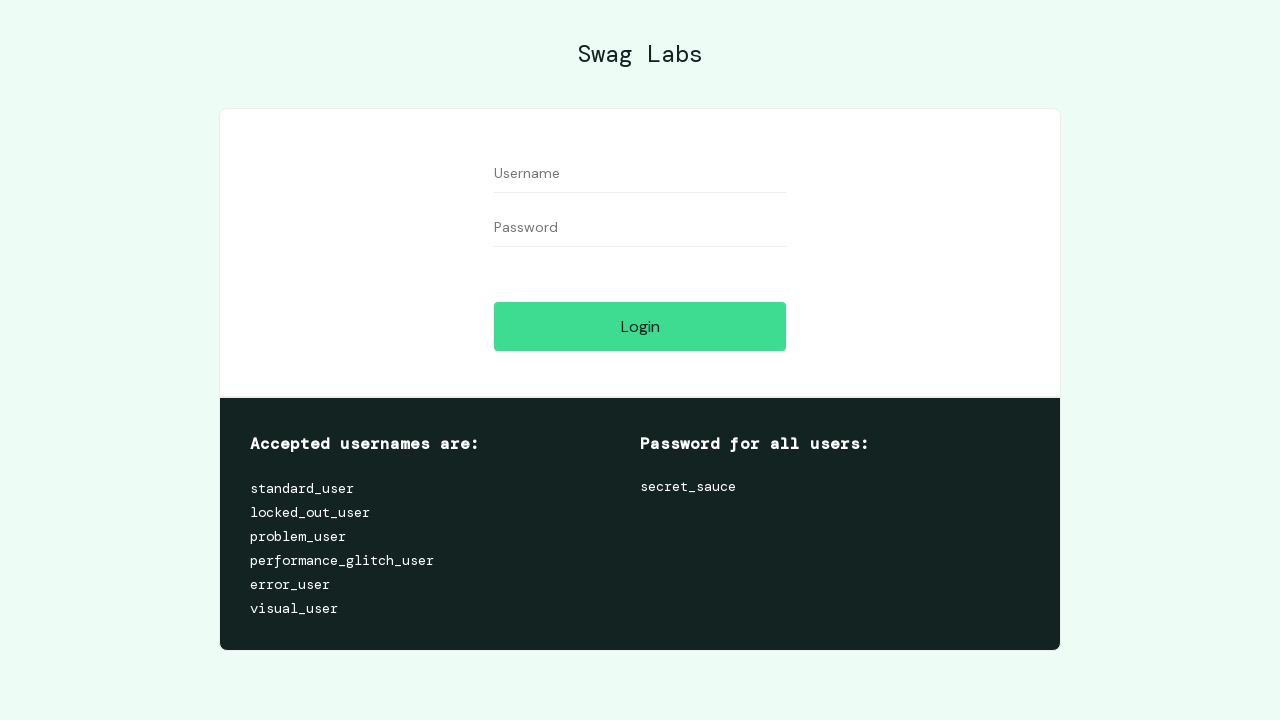

Clicked login button with blank username and password at (640, 326) on #login-button
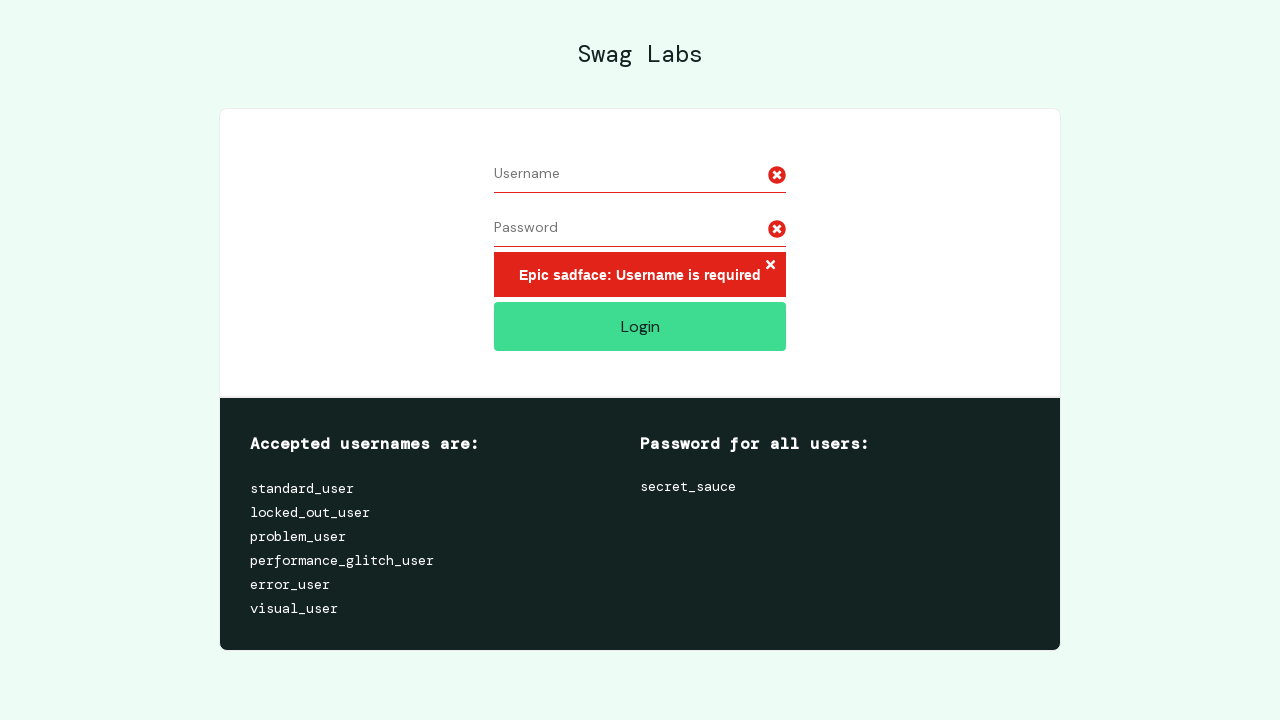

Error message displayed for blank credentials
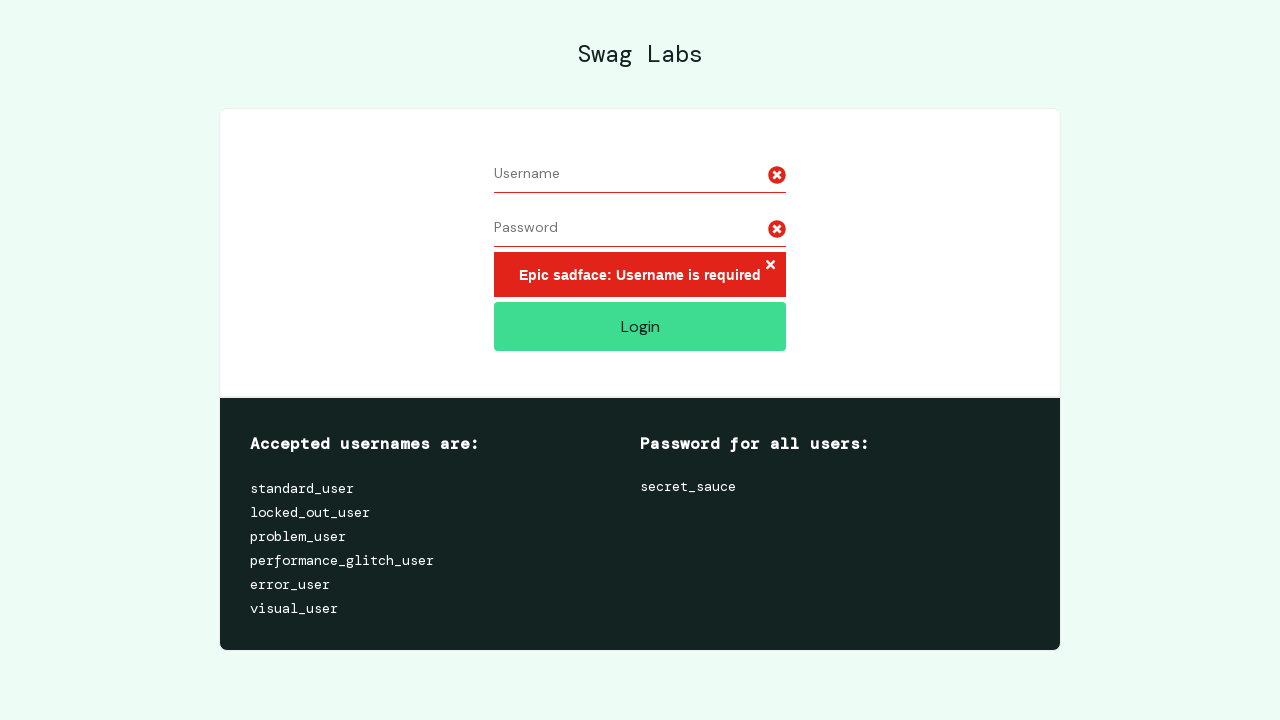

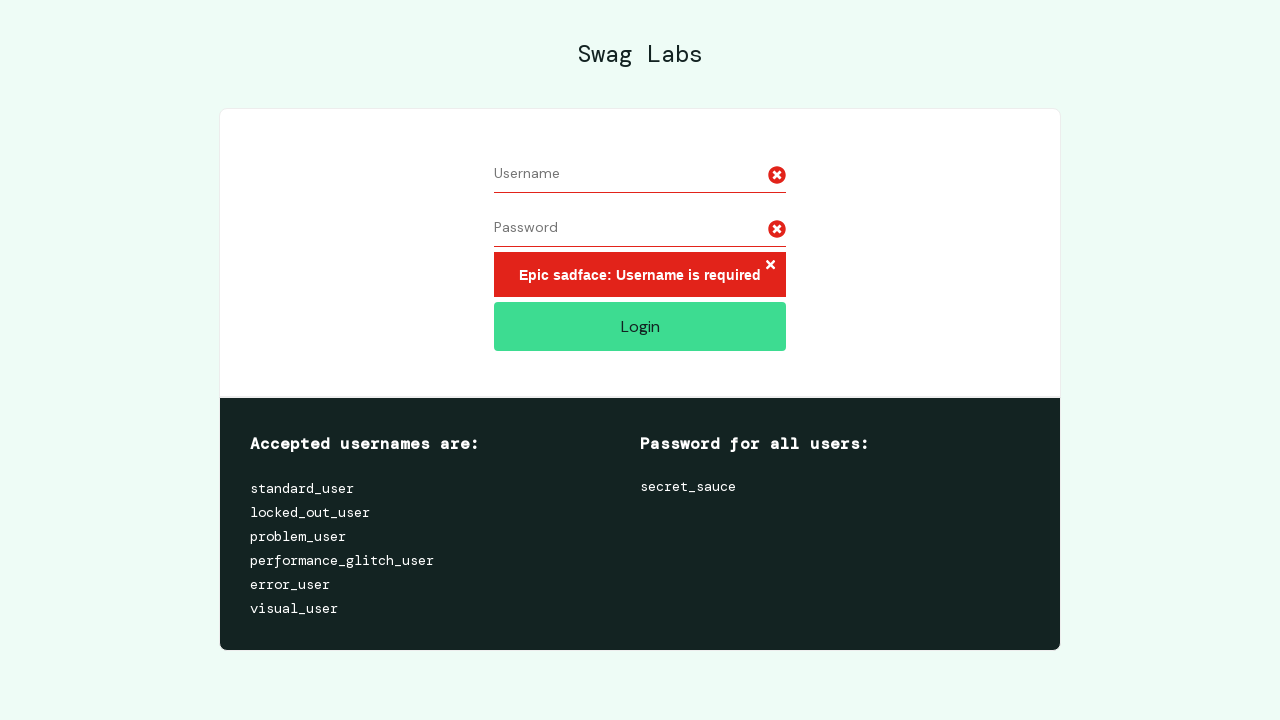